Tests the city search autocomplete dropdown by clicking the field, typing a city name, and selecting from suggestions to navigate to the find-a-park page

Starting URL: https://bcparks.ca/

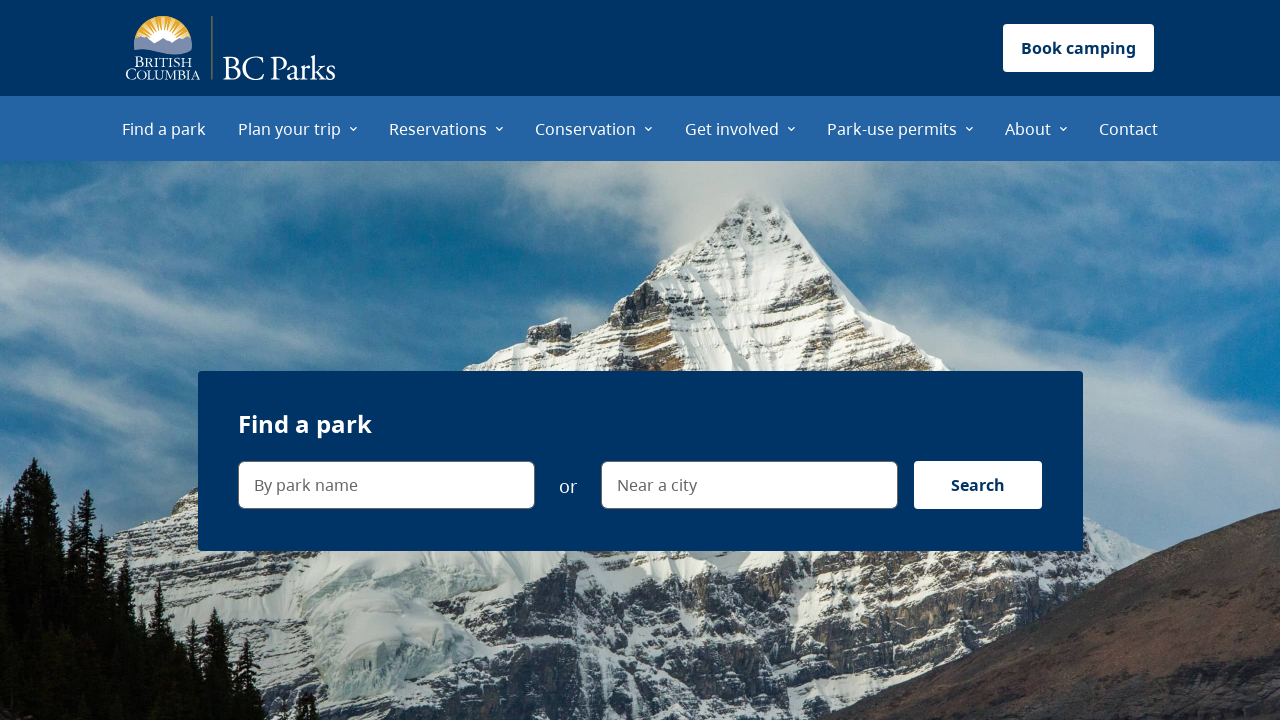

Waited for page to fully load with networkidle state
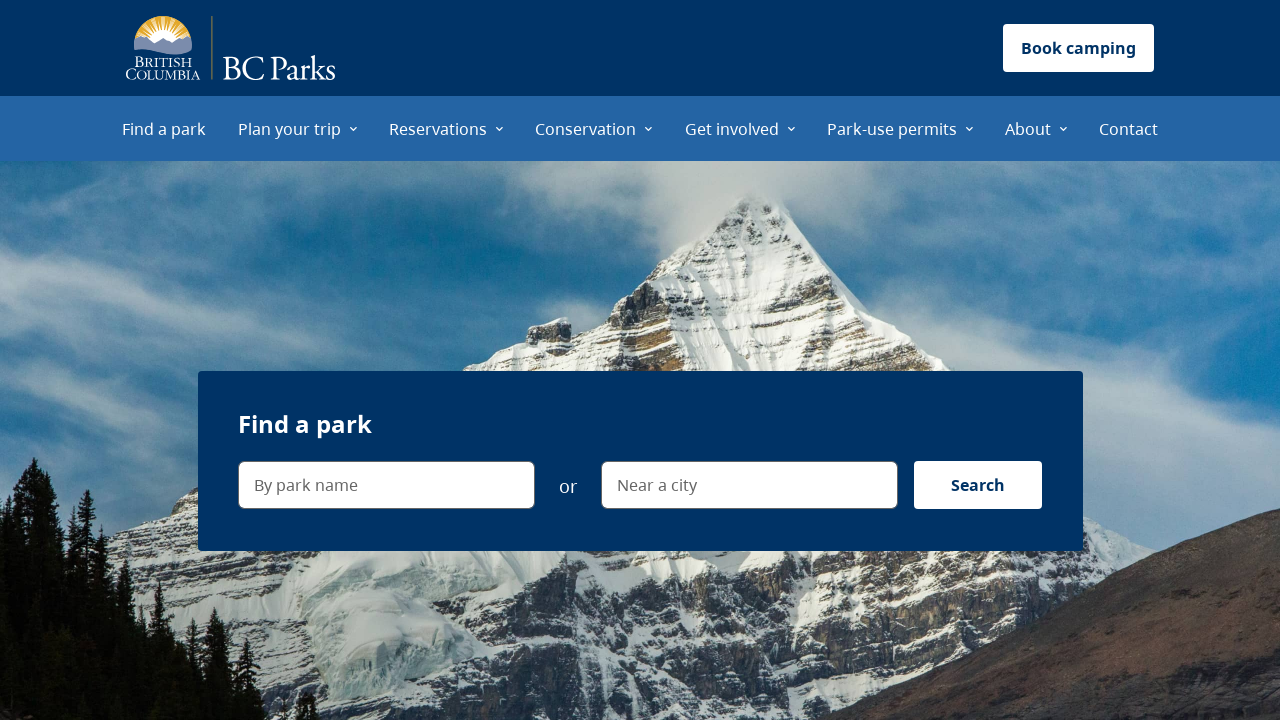

Clicked on 'Near a city' search field at (749, 485) on internal:label="Near a city"i
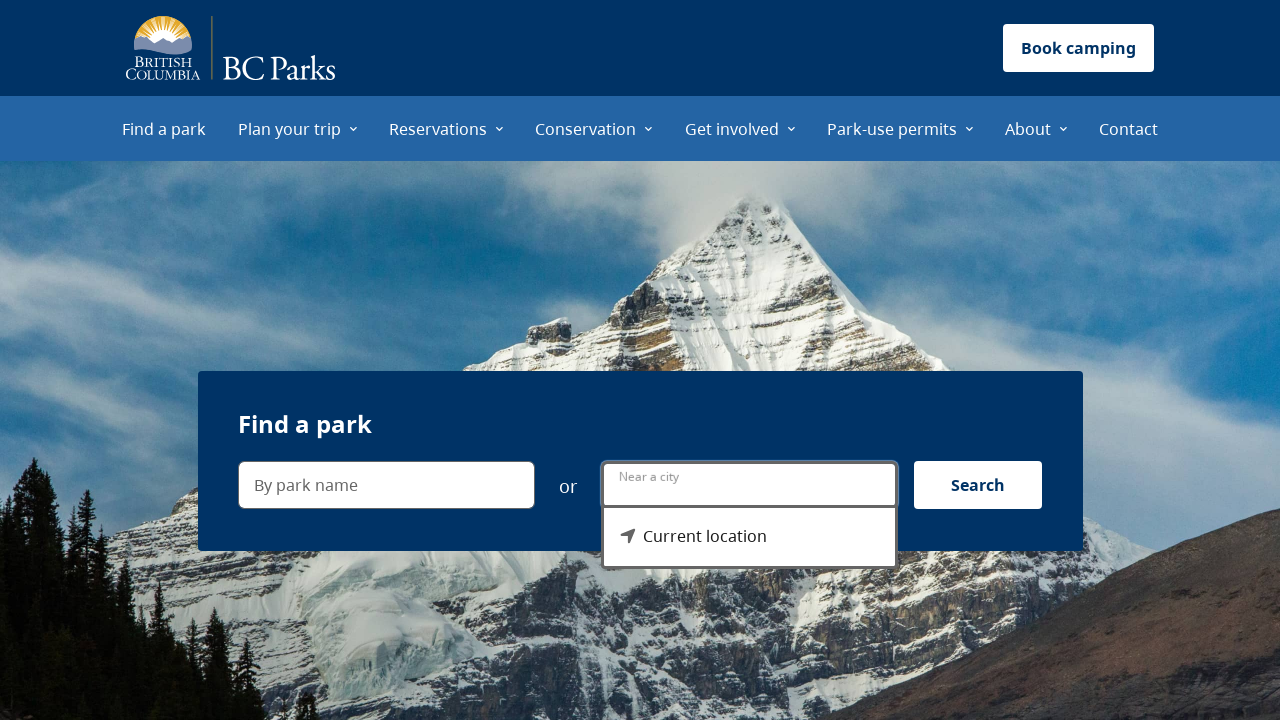

Menu options dropdown became visible
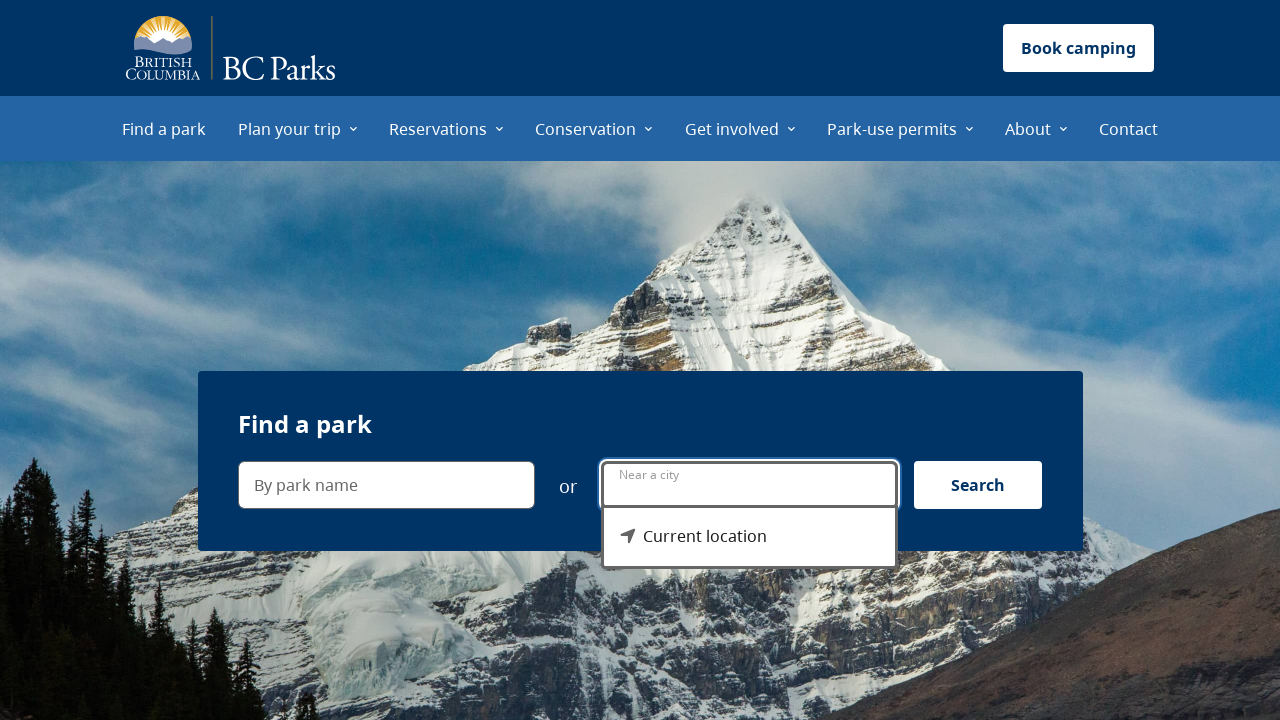

'Current location' option appeared in dropdown
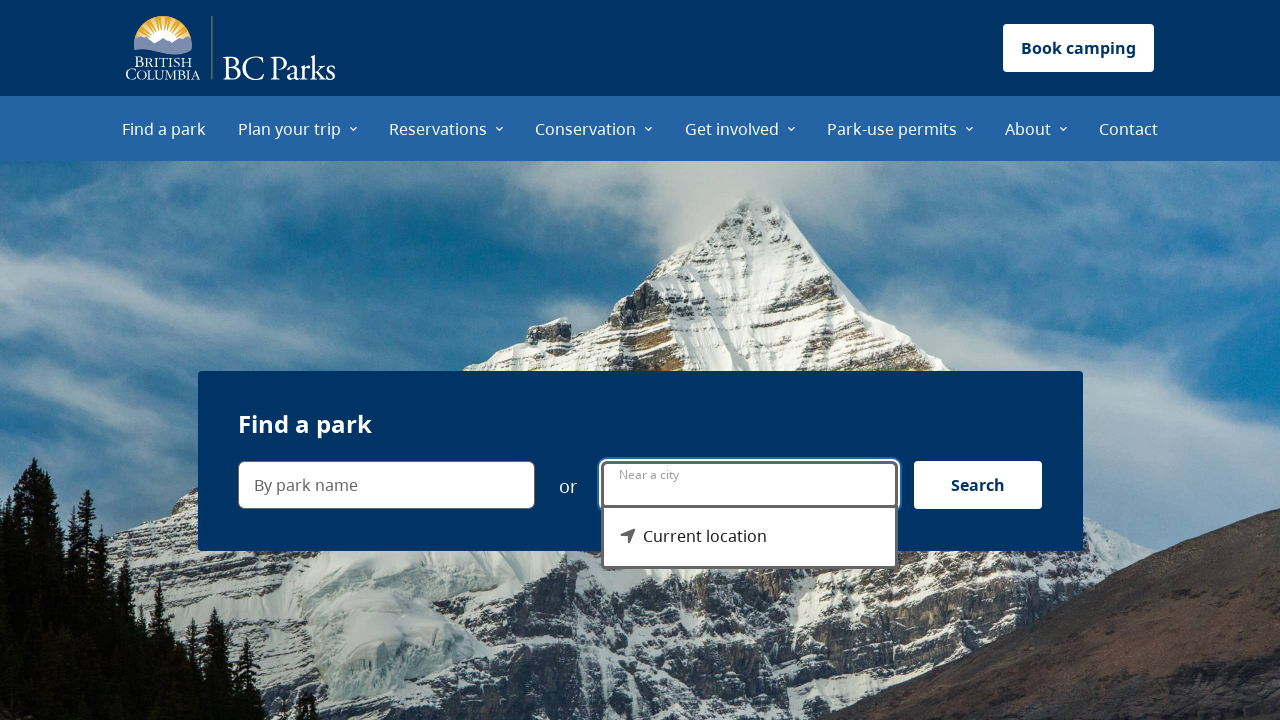

Typed 'B' in city search field on internal:label="Near a city"i
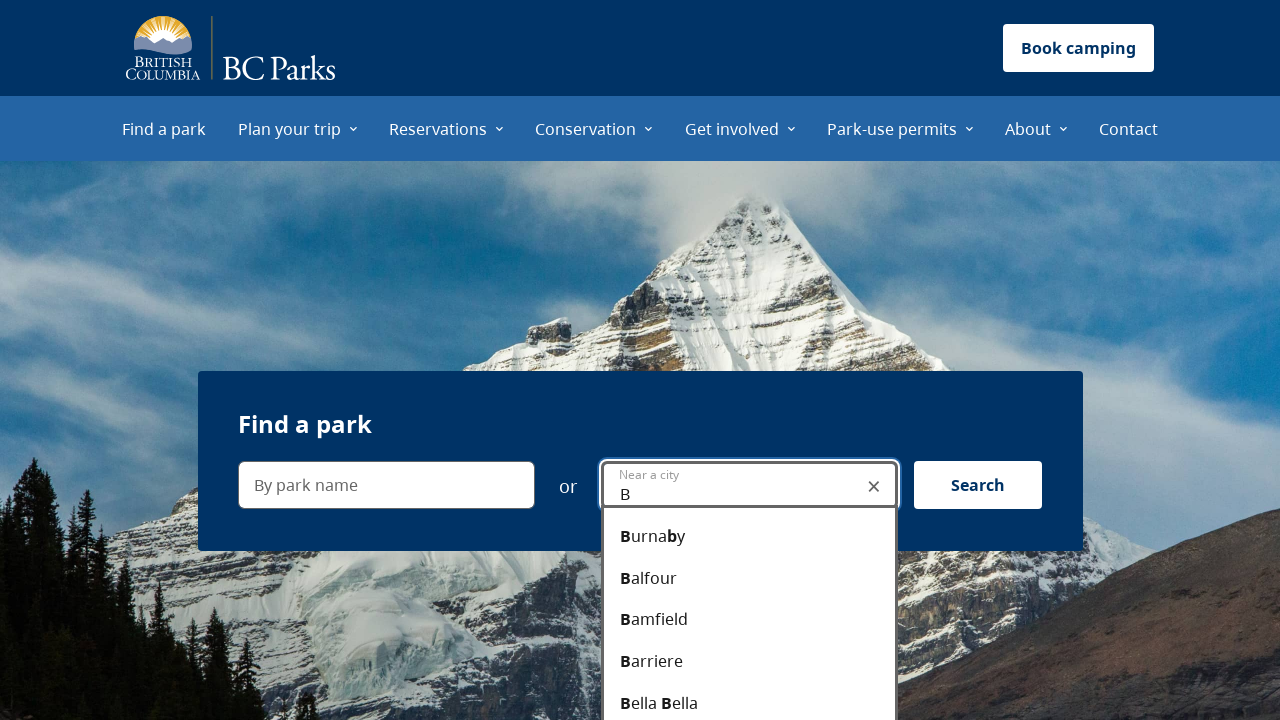

'Burnaby' option appeared in suggestion dropdown
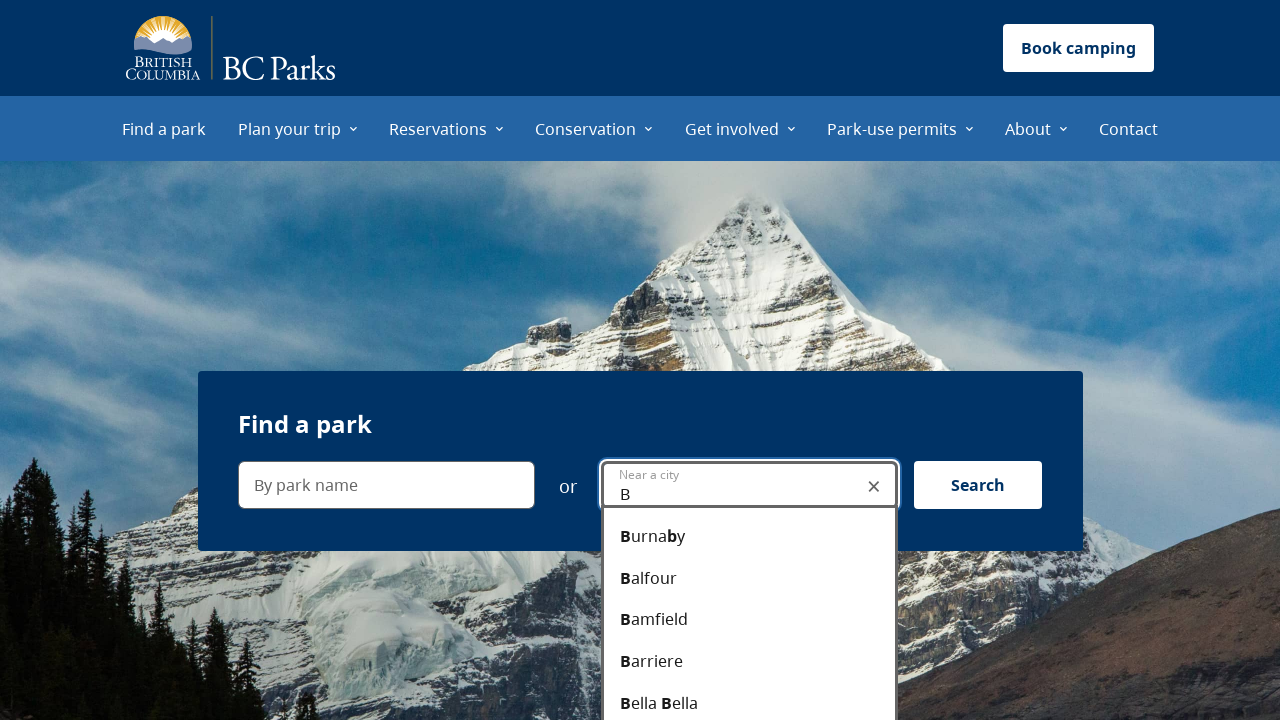

Typed 'Bur' in city search field to further filter suggestions on internal:label="Near a city"i
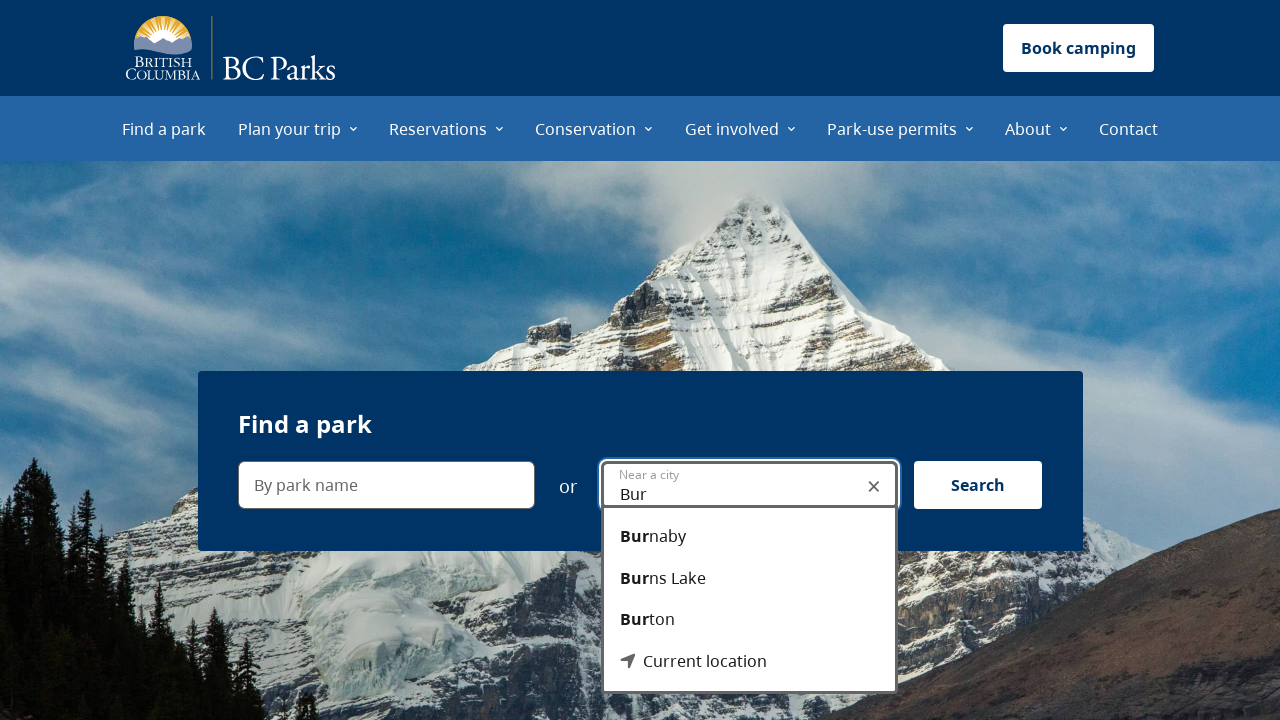

Selected 'Burnaby' from the suggestion dropdown at (749, 537) on internal:role=option[name="Burnaby"i]
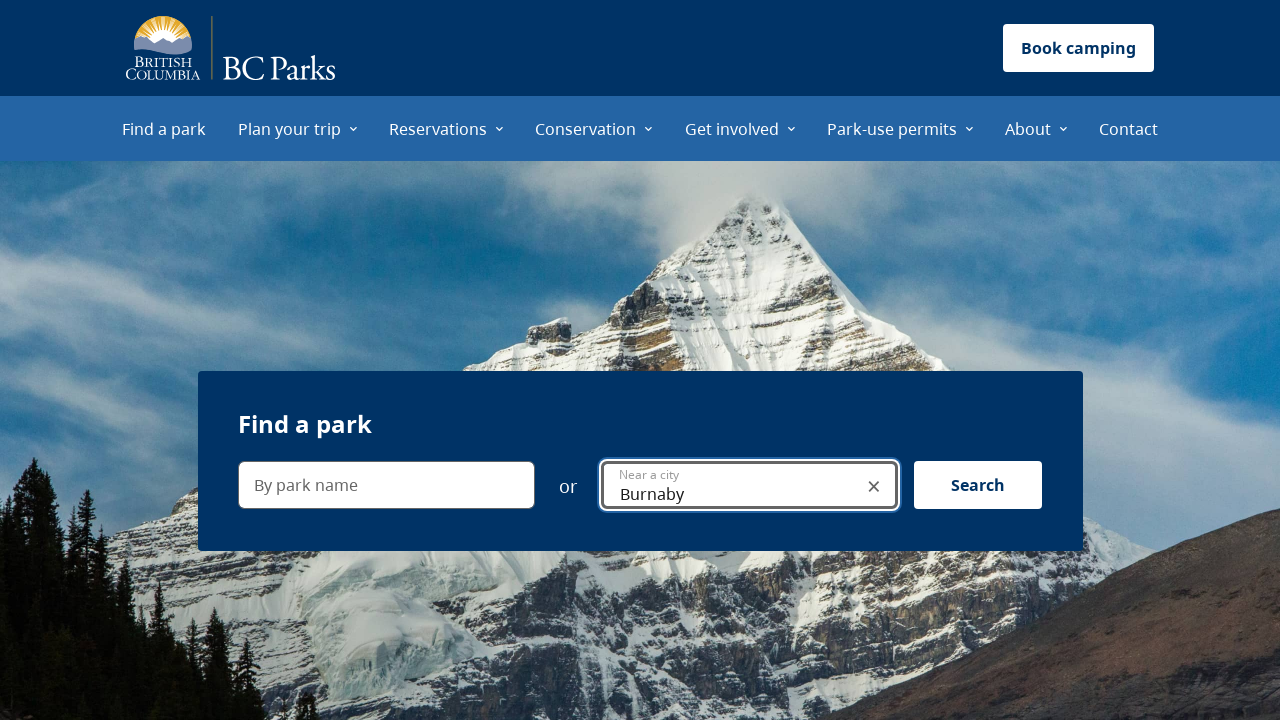

Navigated to find-a-park page with Burnaby location parameter (l=268)
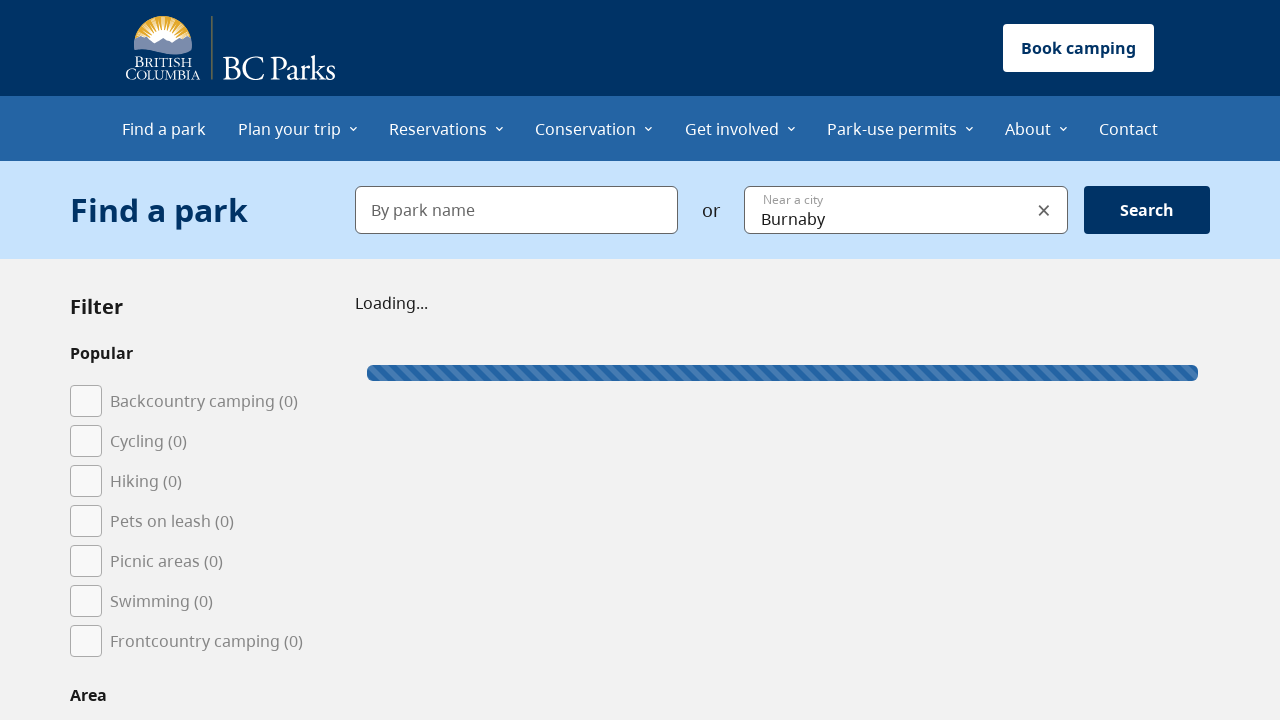

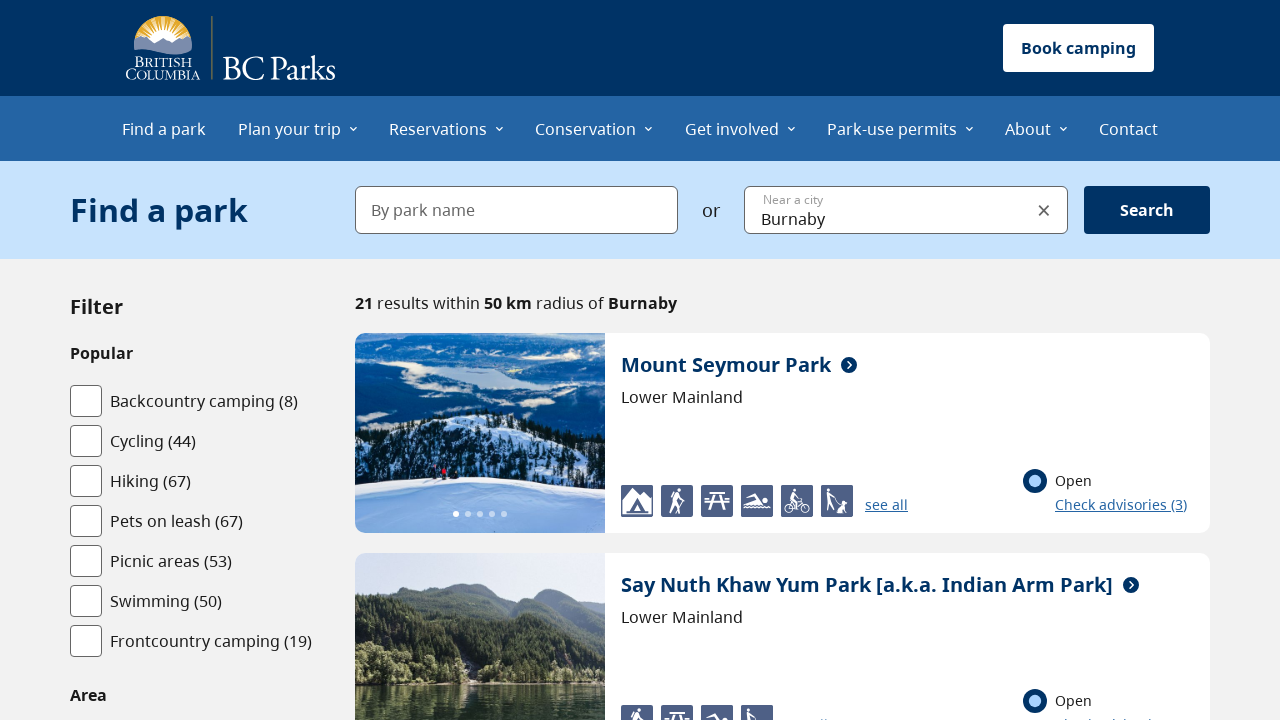